Tests the search functionality on Python.org by entering "pycon" as a search query and submitting the form using the Enter key

Starting URL: https://www.python.org

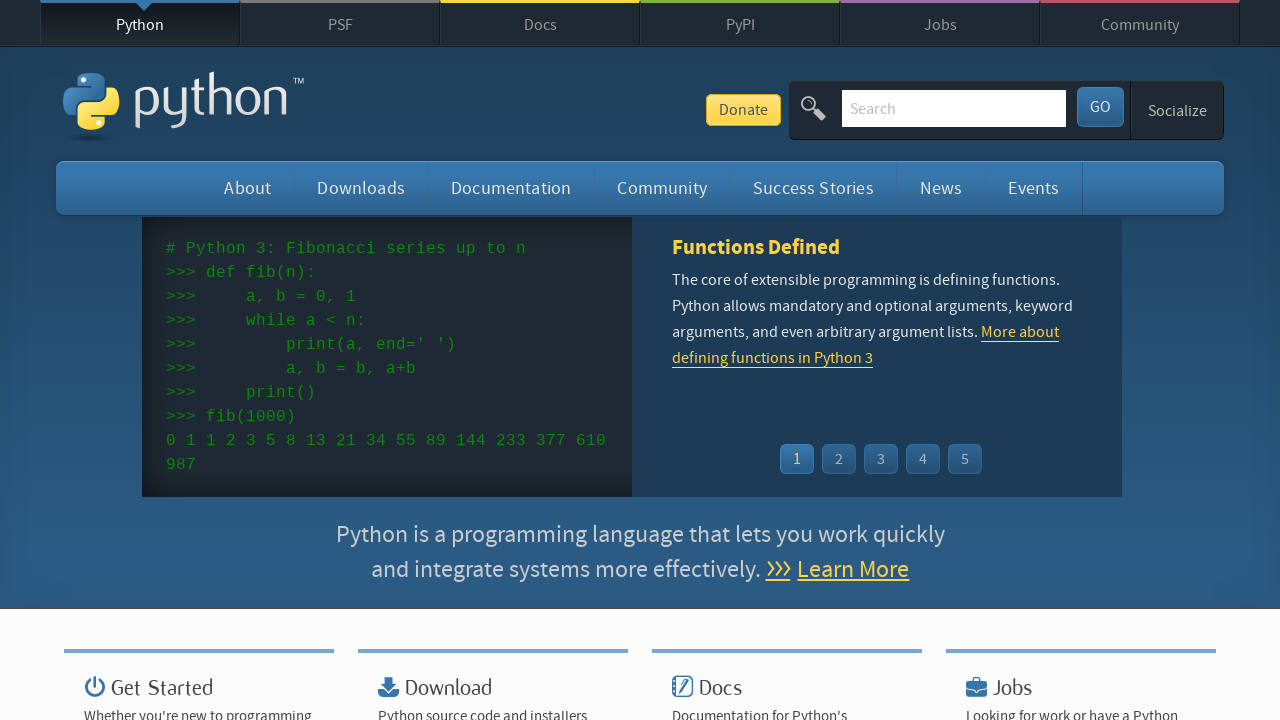

Verified page title contains 'Python'
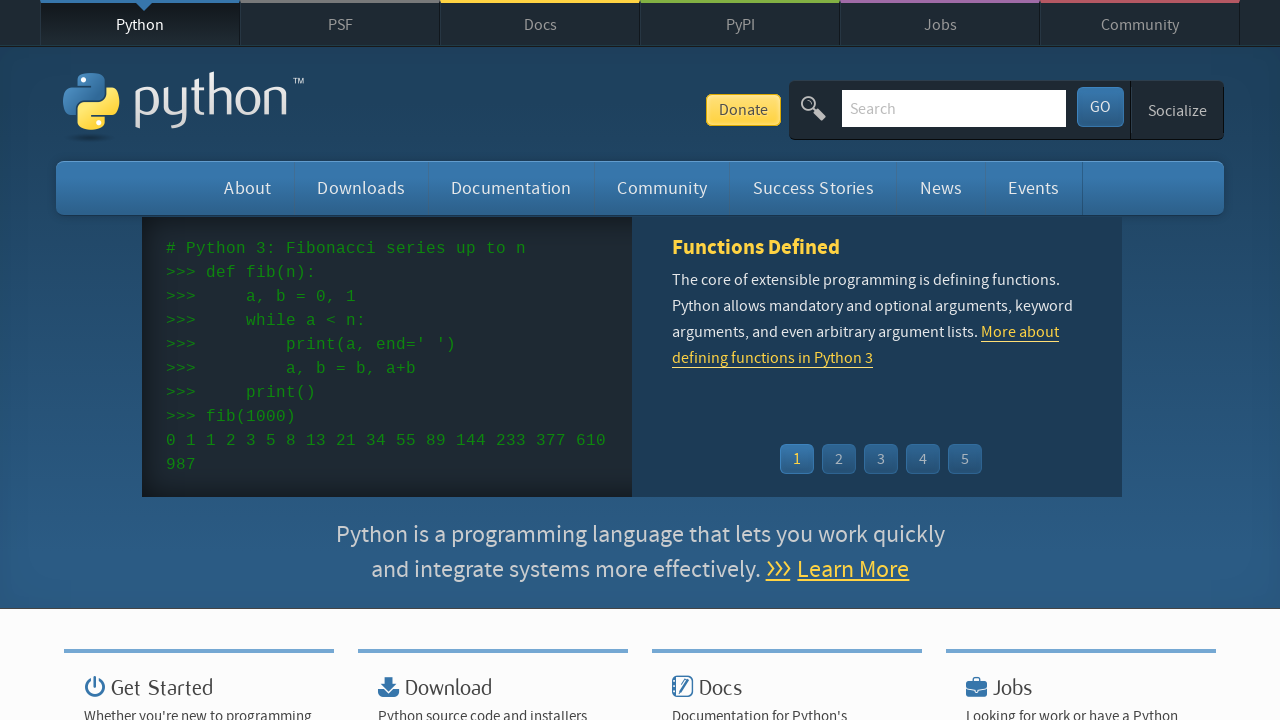

Filled search box with 'pycon' on input[name='q']
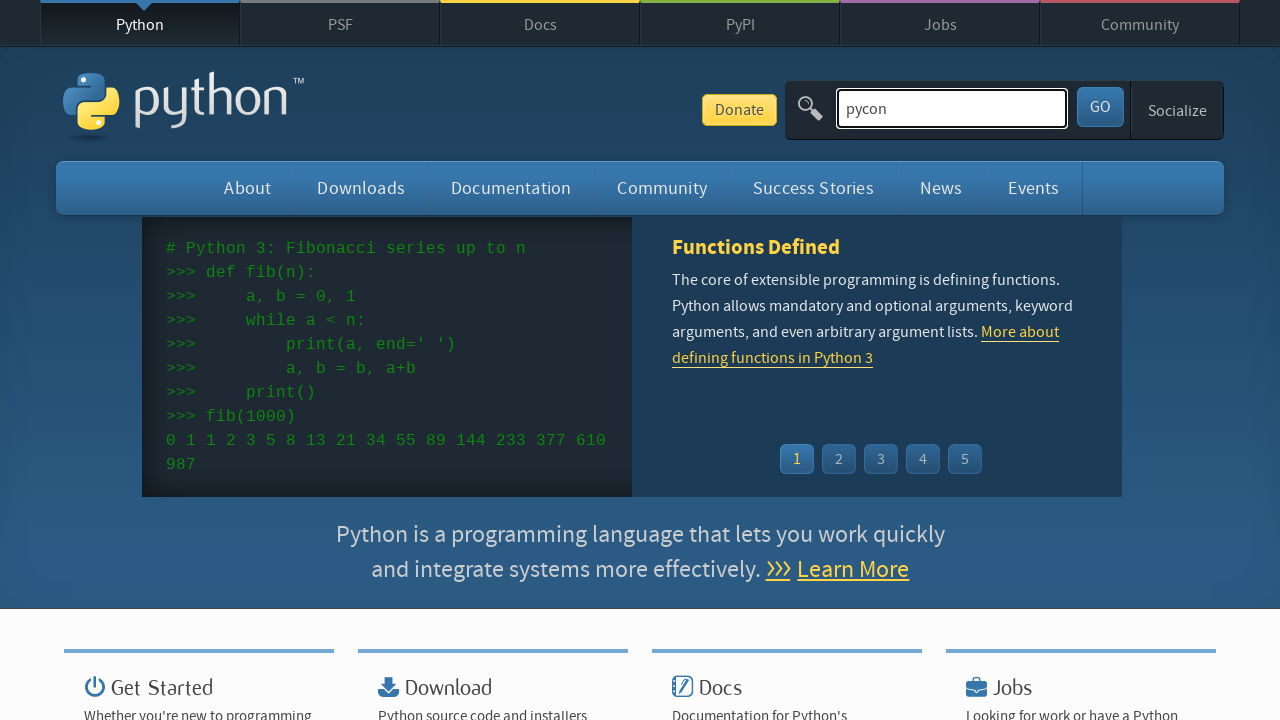

Verified 'No results found' message is not present
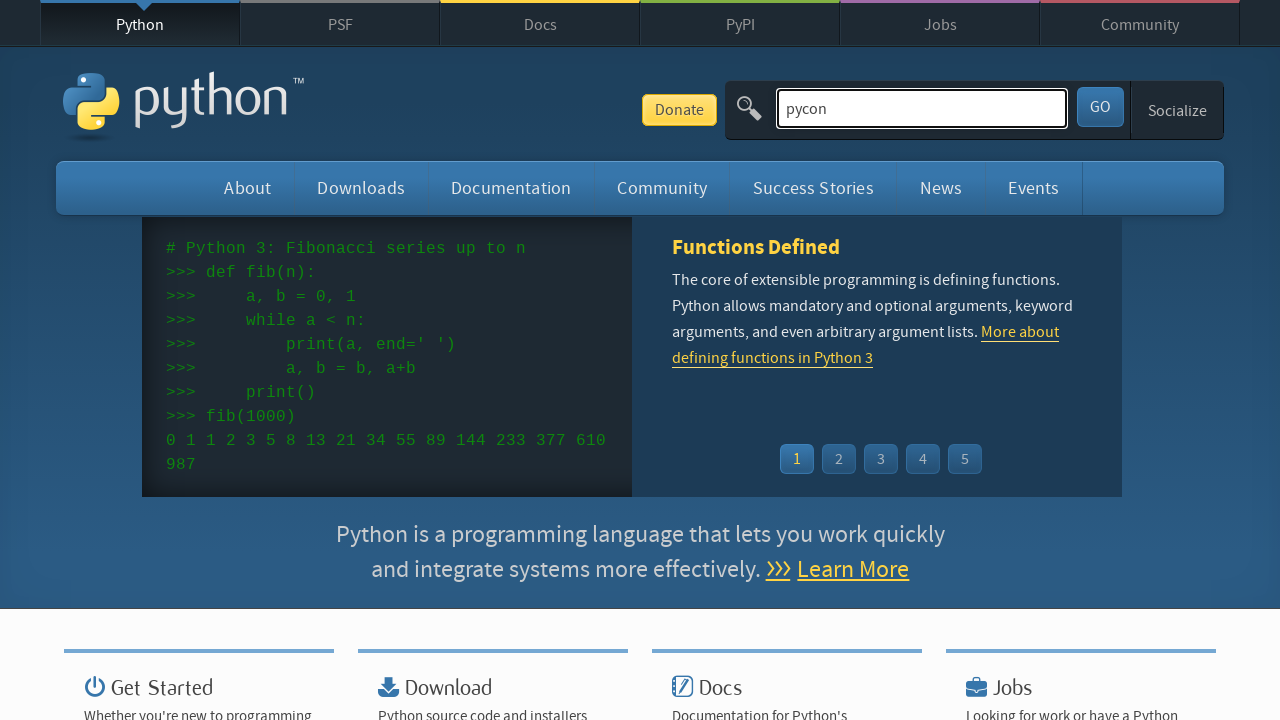

Pressed Enter key to submit search query on input[name='q']
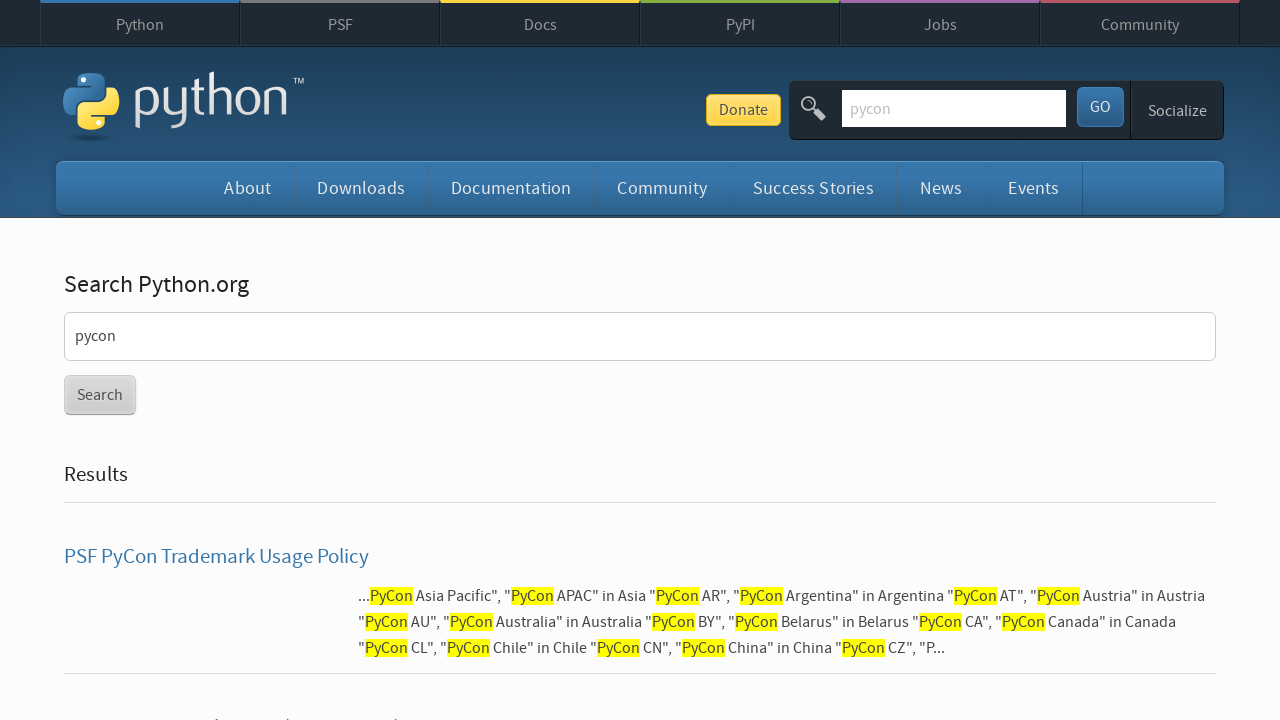

Waited for search results page to load
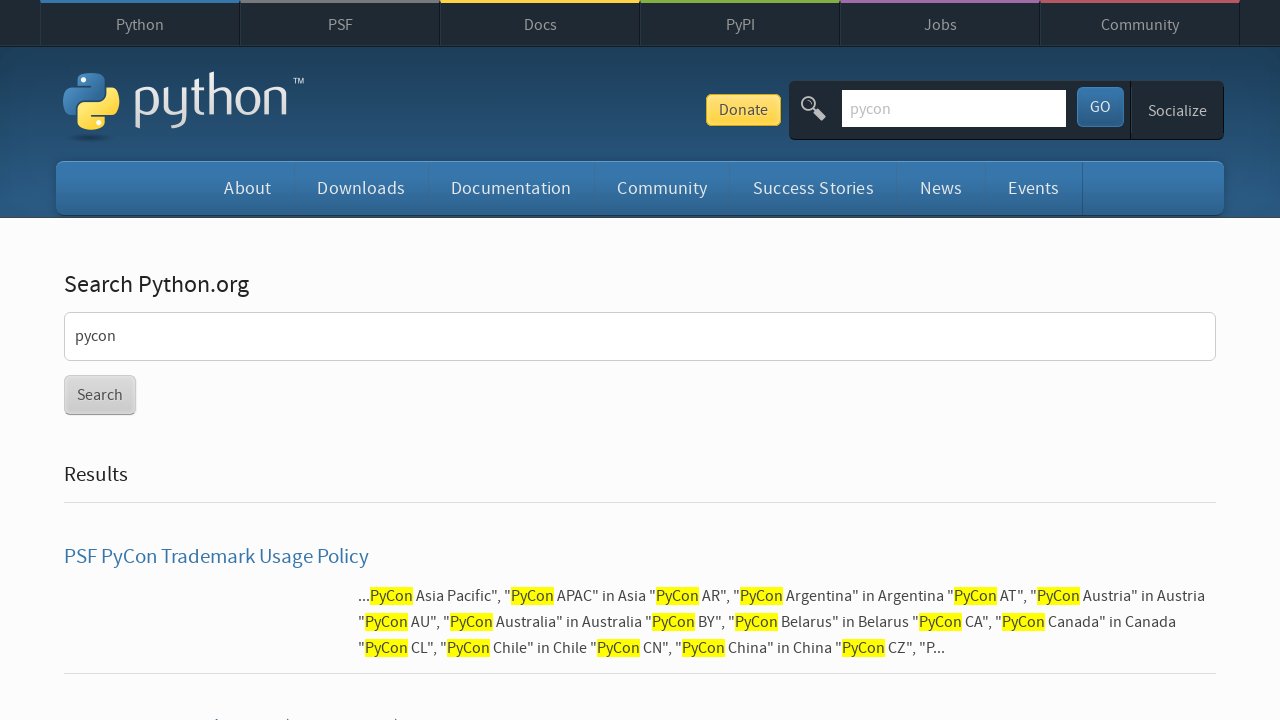

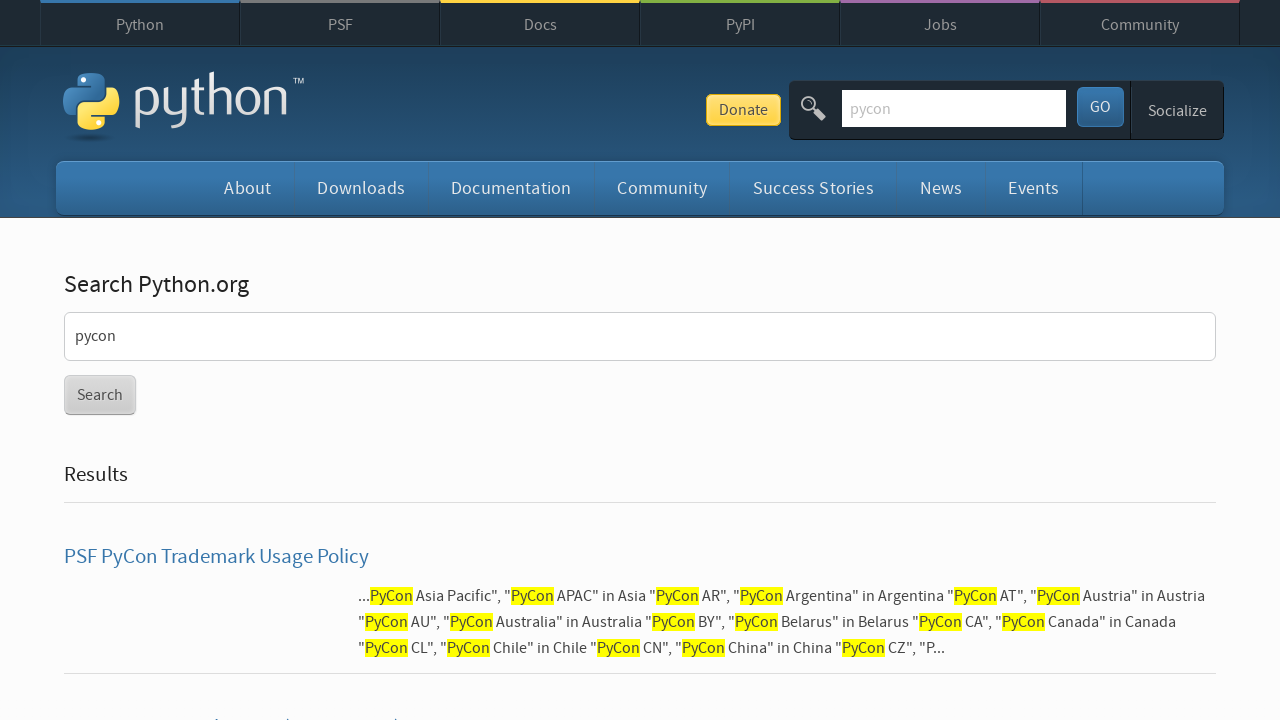